Tests a web form by filling a text input field and submitting the form to verify the response message

Starting URL: https://www.selenium.dev/selenium/web/web-form.html

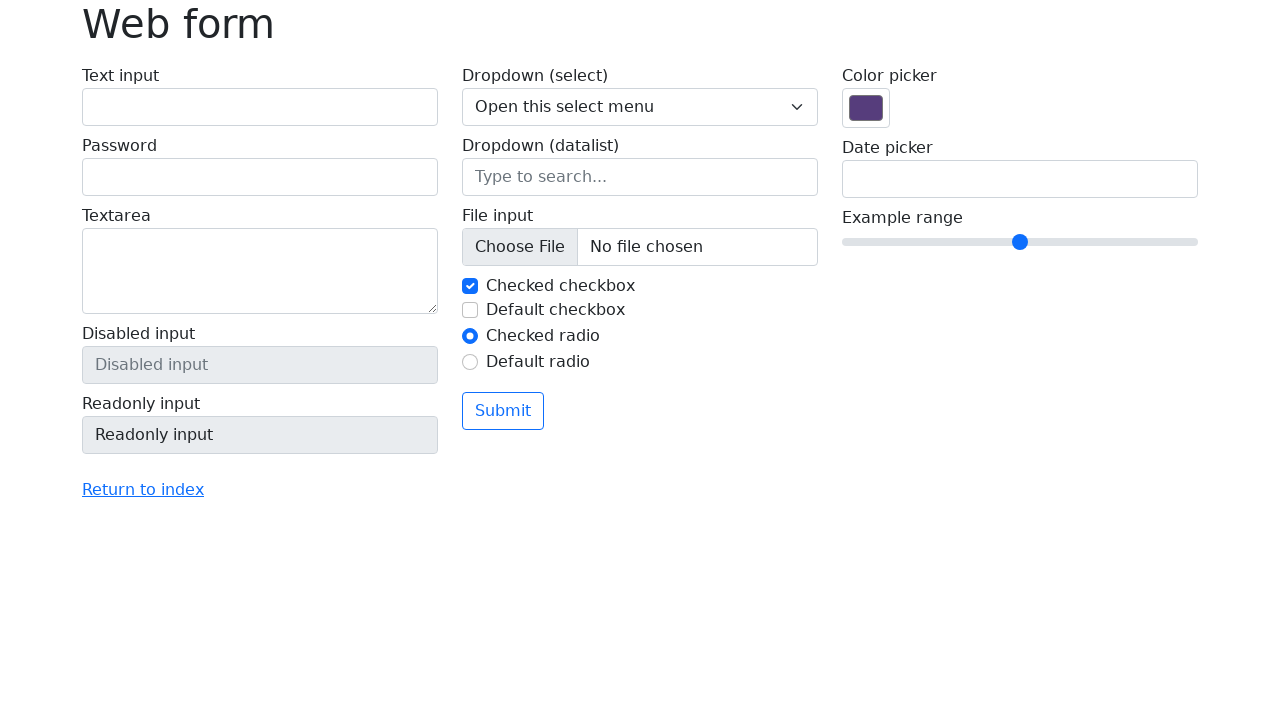

Added CSS style tag to force instant scrolling
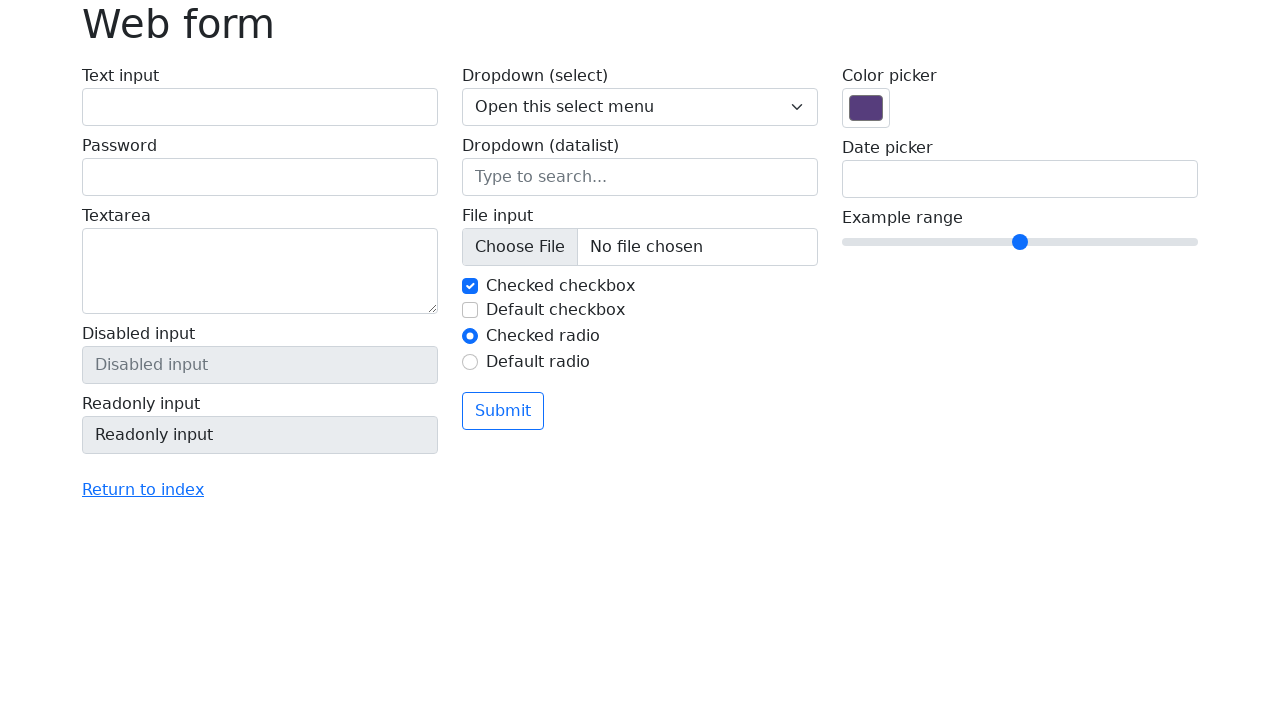

Filled text input field with 'Playwright' on input[name="my-text"]
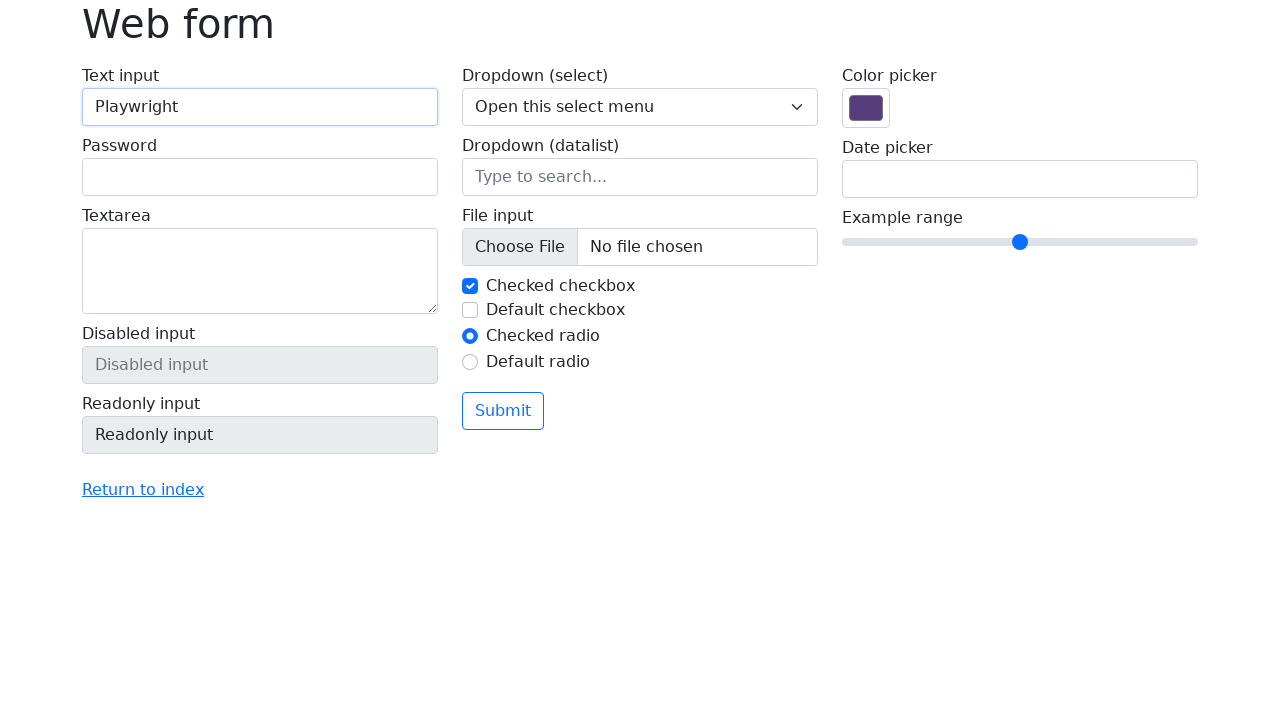

Scrolled submit button into view if needed
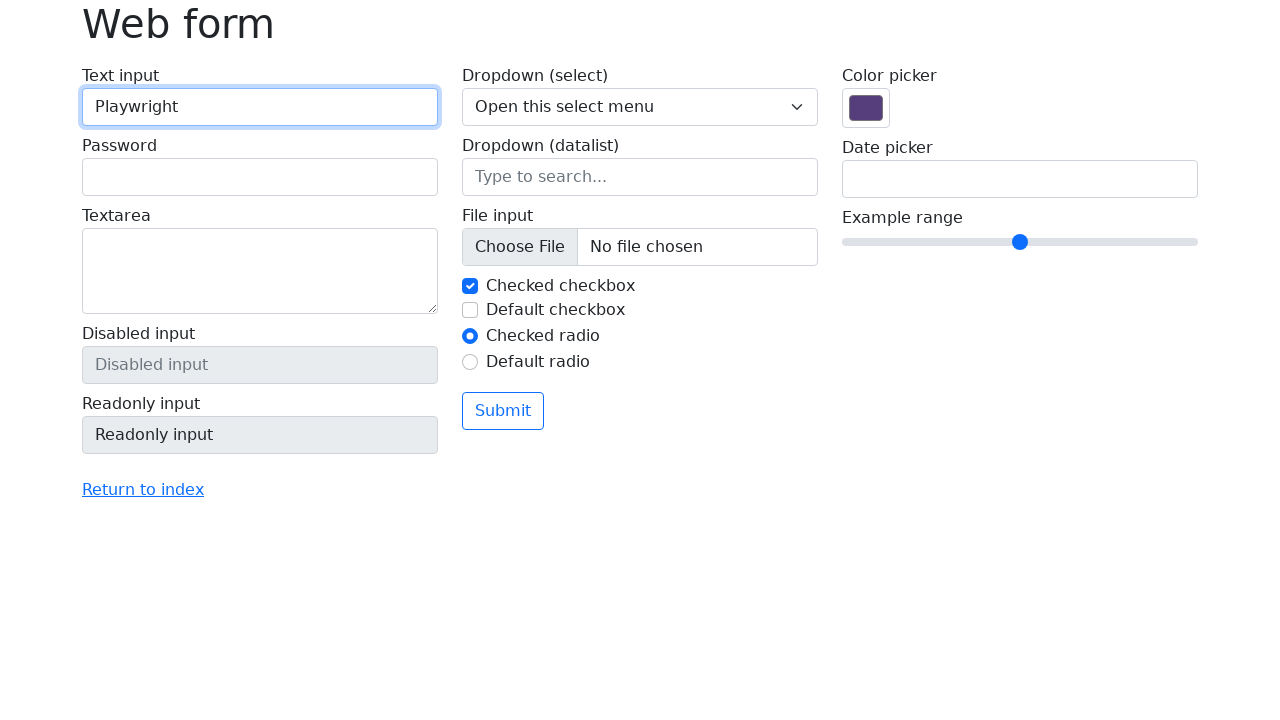

Clicked submit button at (503, 411) on button
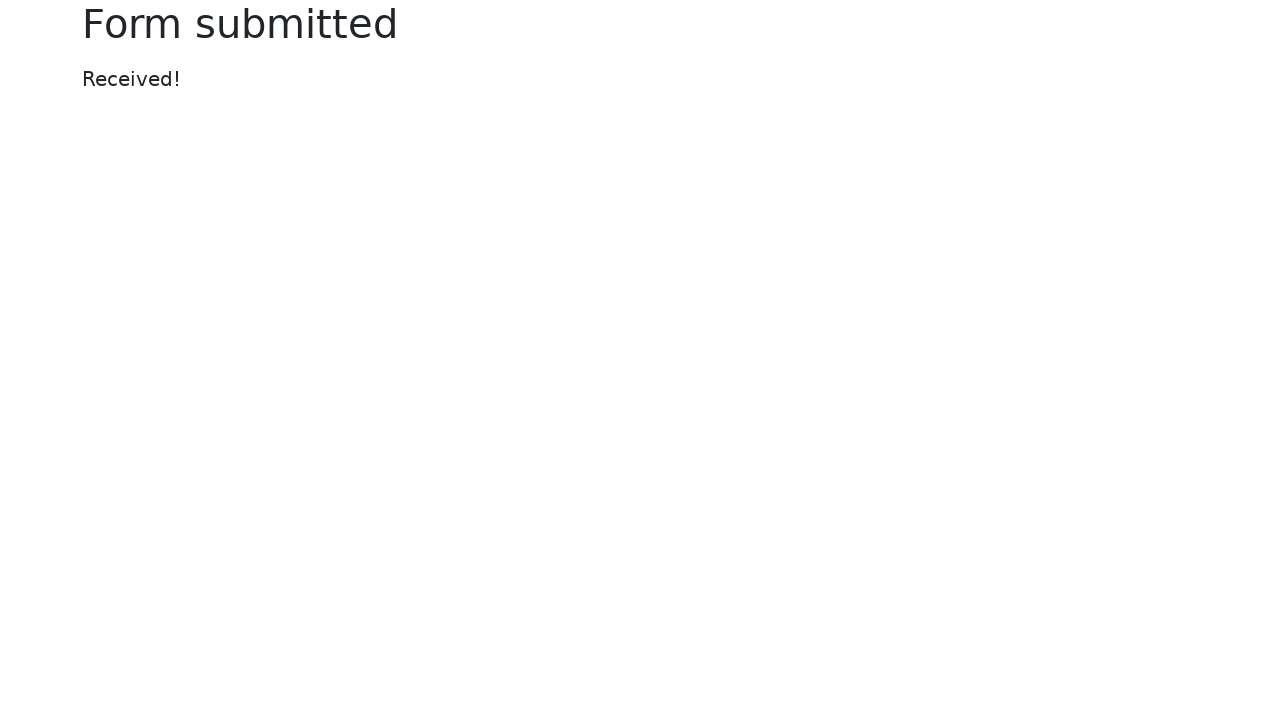

Waited for response message element to appear
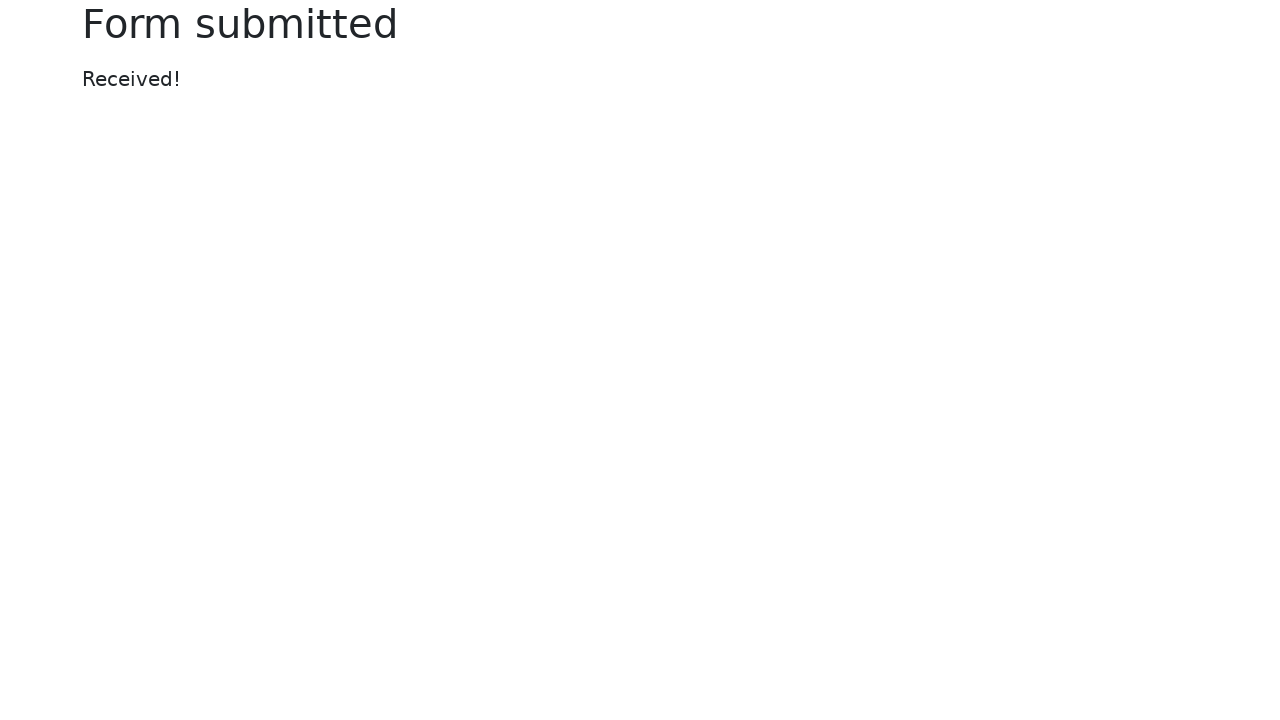

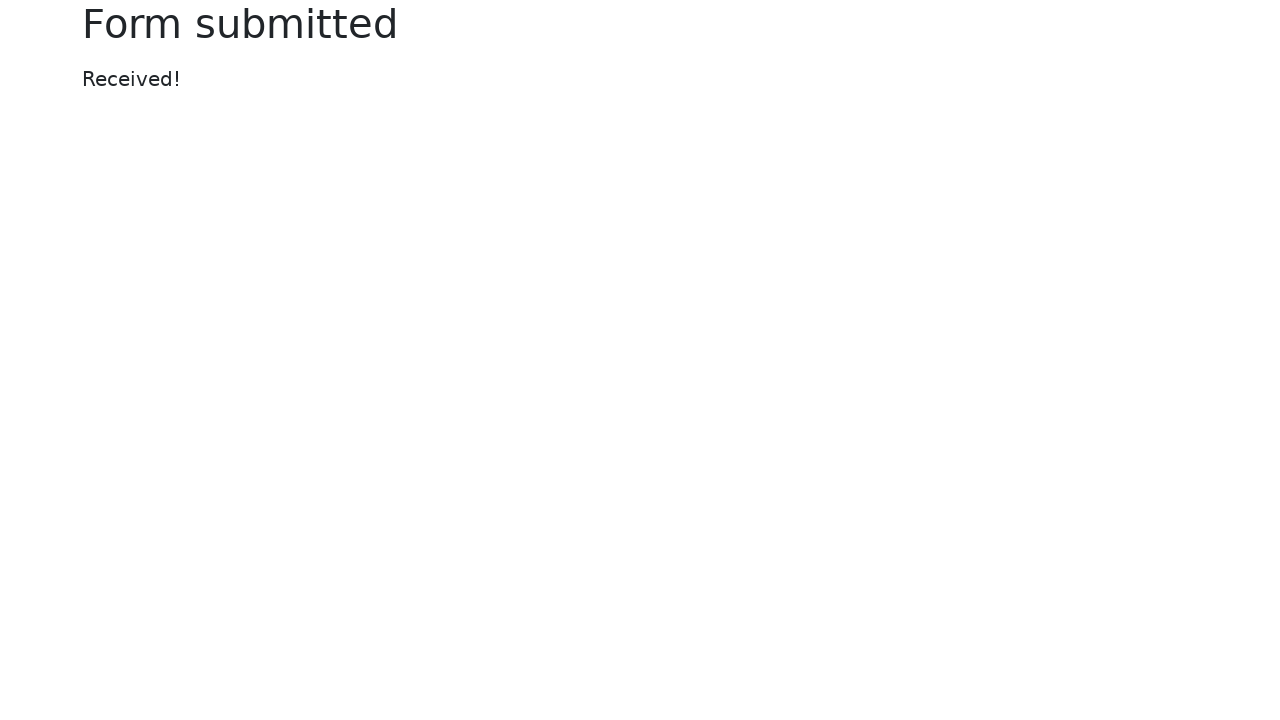